Navigates to a used car listing page and waits for the content to load

Starting URL: https://www.flexicar.es/coches-segunda-mano/

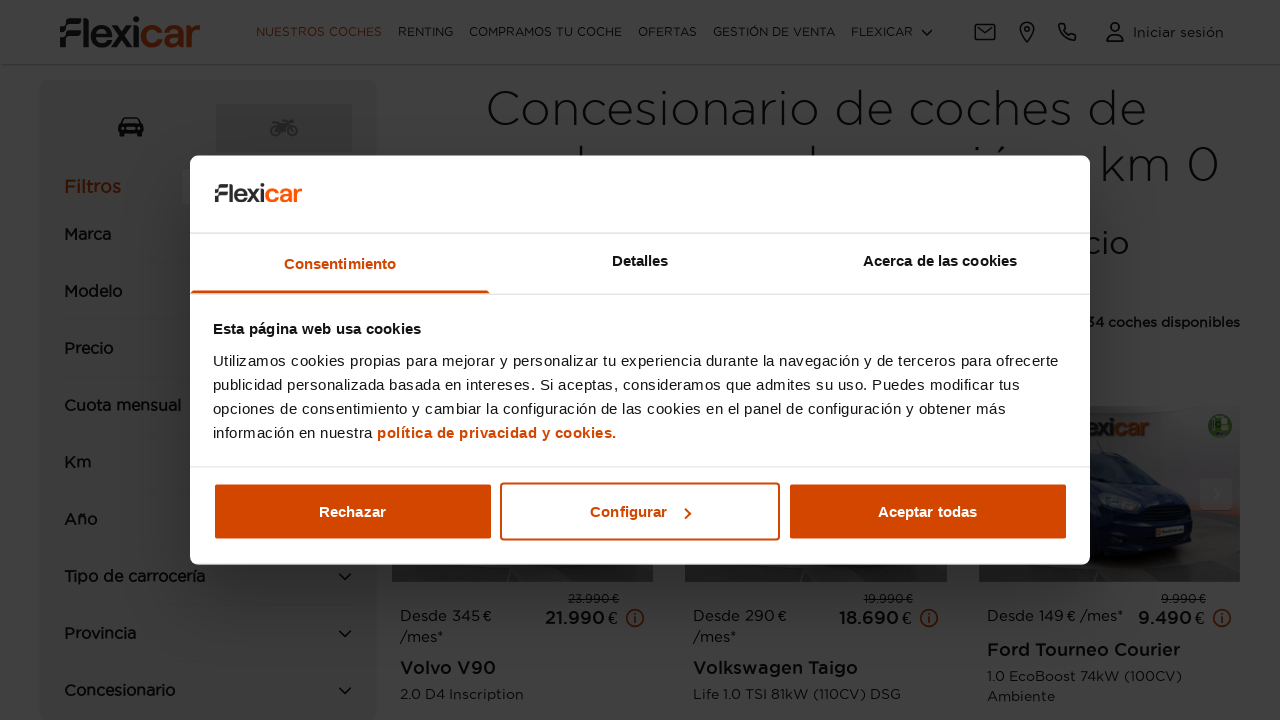

Navigated to used car listing page
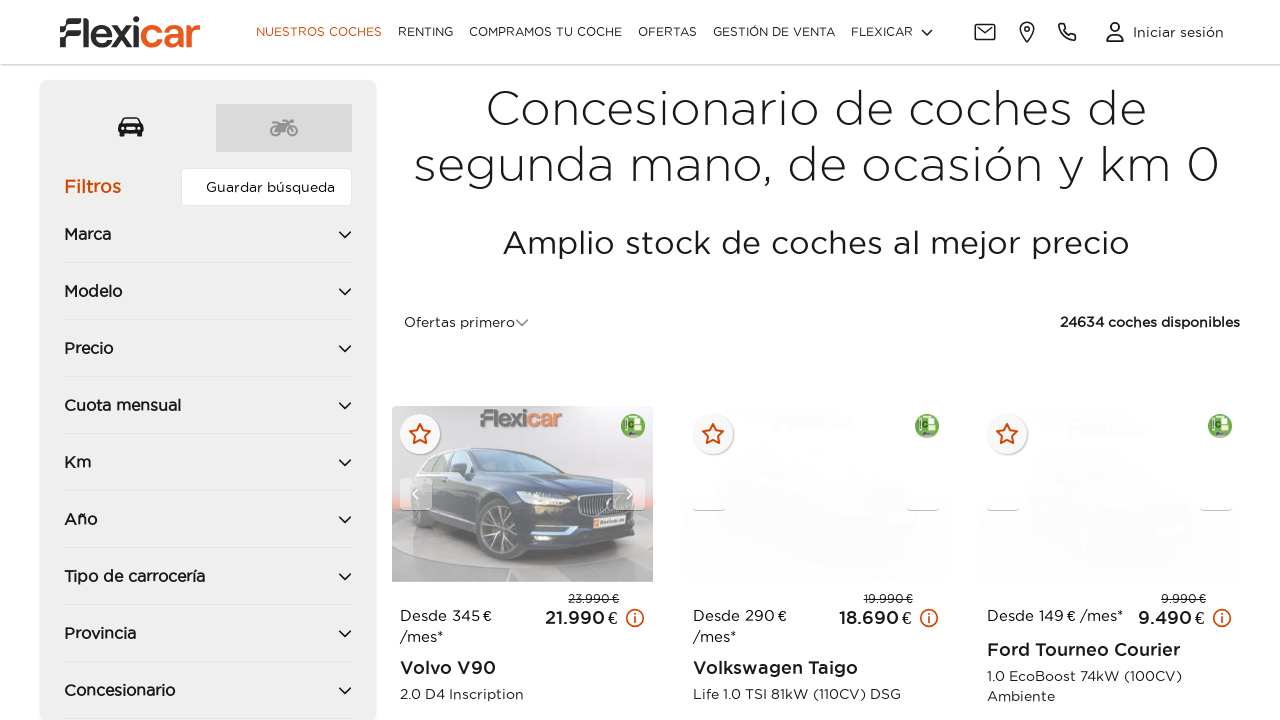

Page content fully loaded (networkidle)
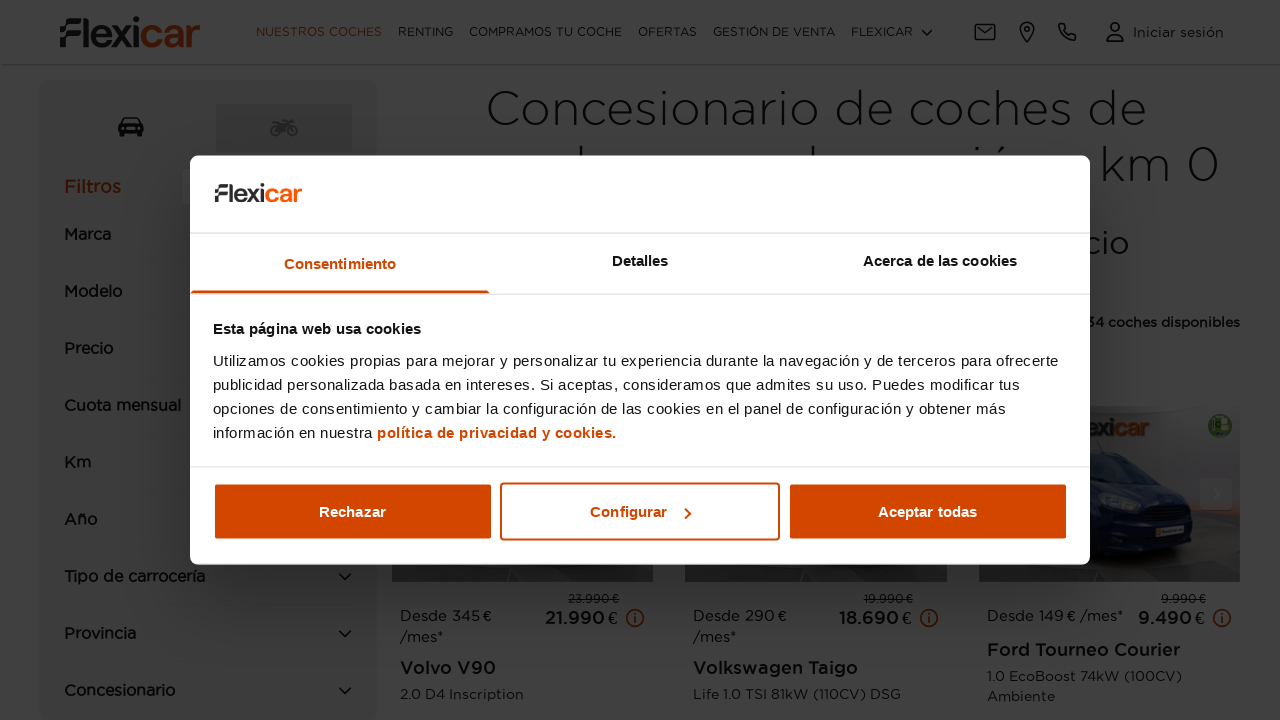

Car listing page body element is visible
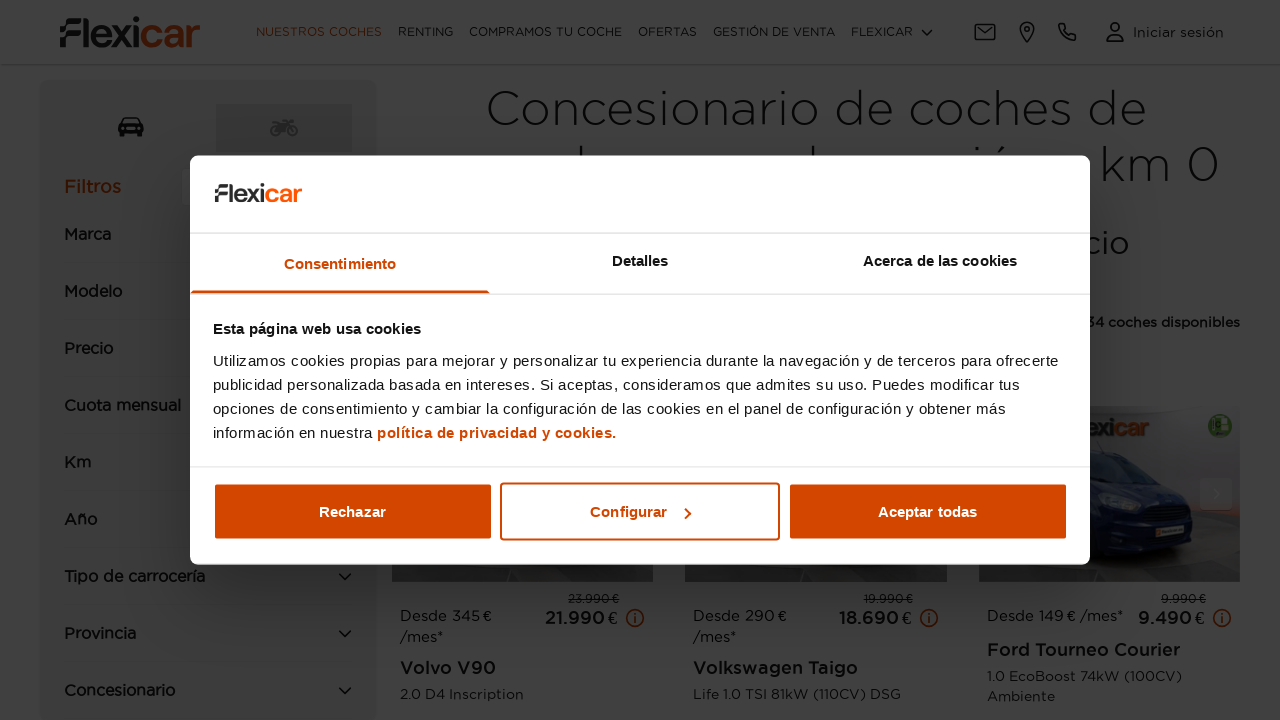

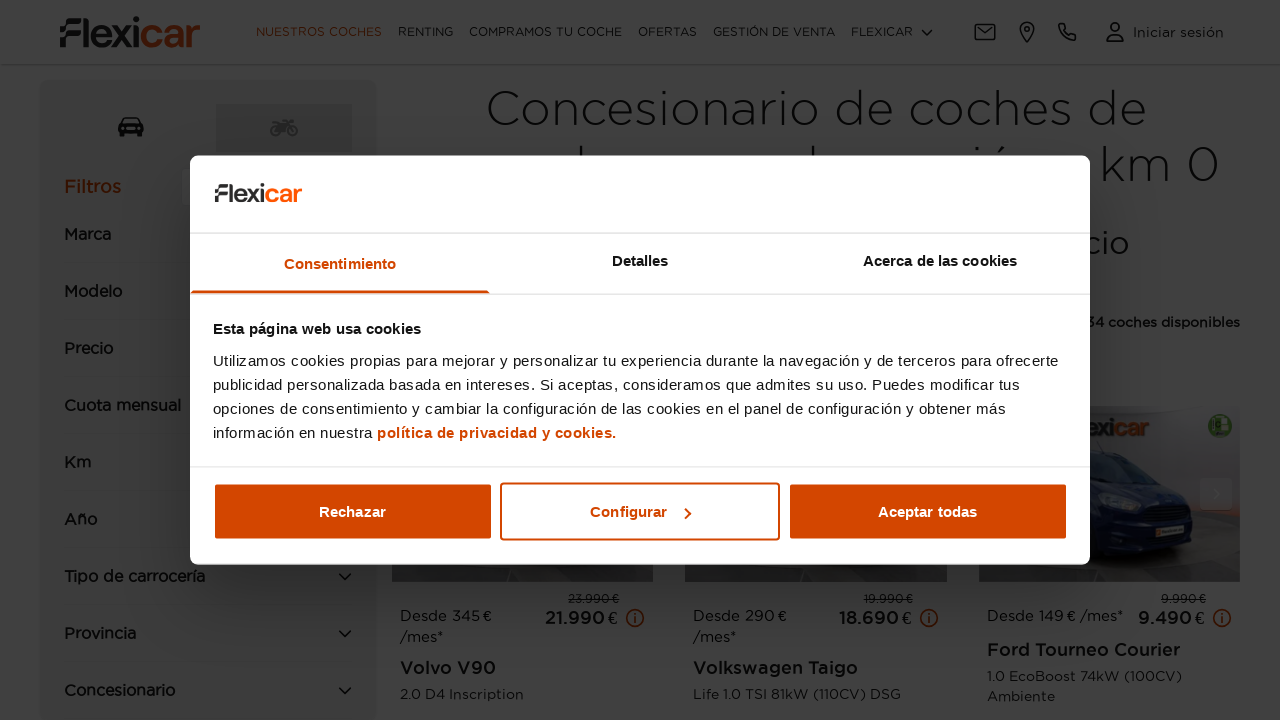